Tests that a button changes color (gets text-danger class) after a delay and can be clicked

Starting URL: https://demoqa.com/dynamic-properties

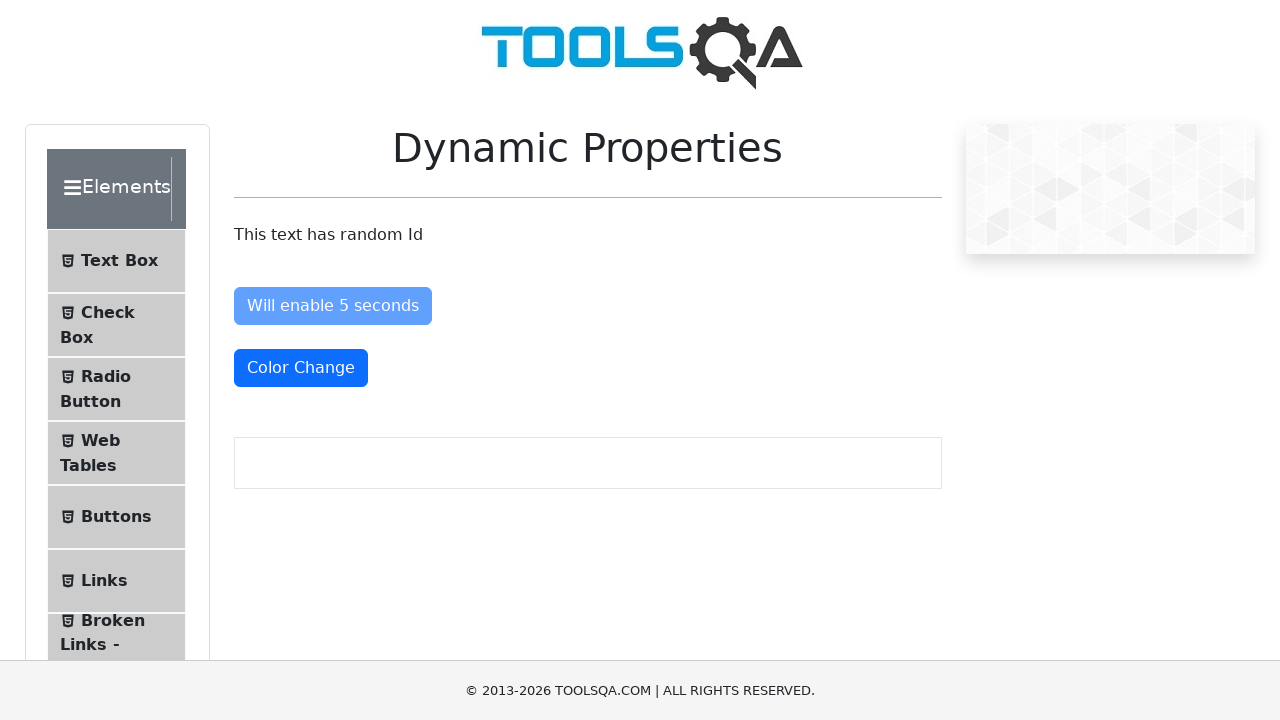

Button changed color and acquired text-danger class after delay
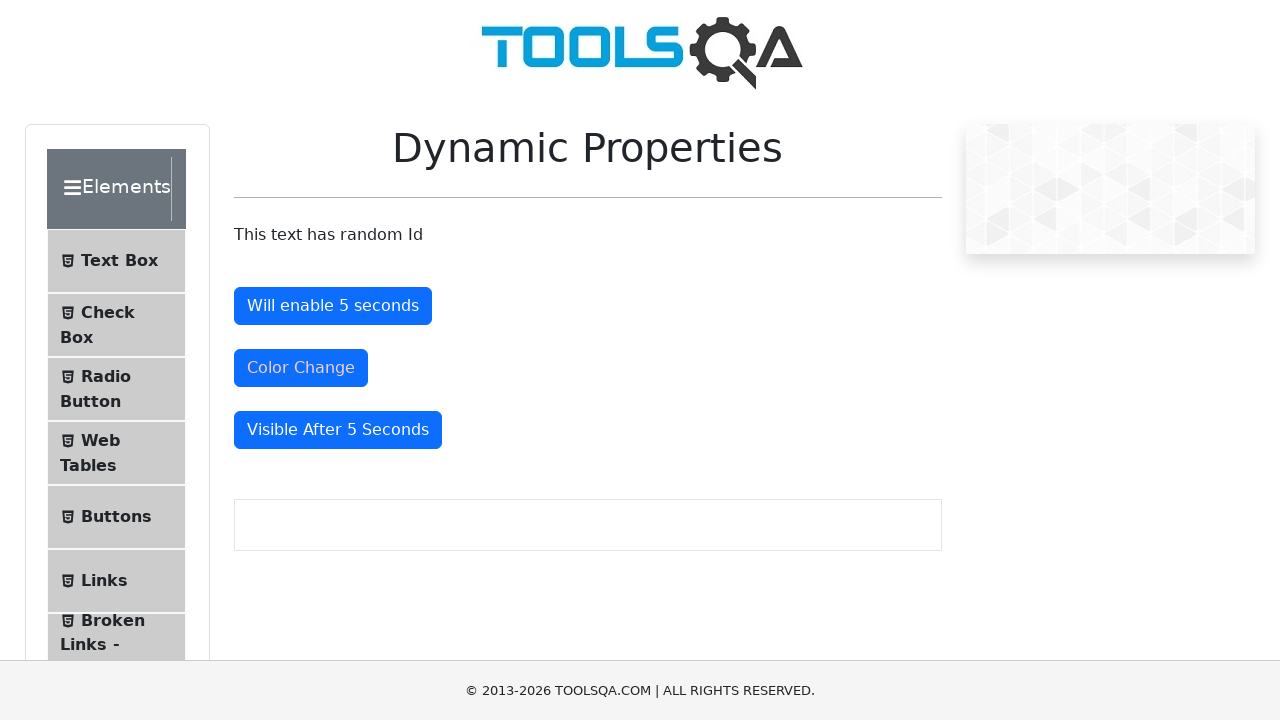

Clicked the colored button at (301, 368) on #colorChange
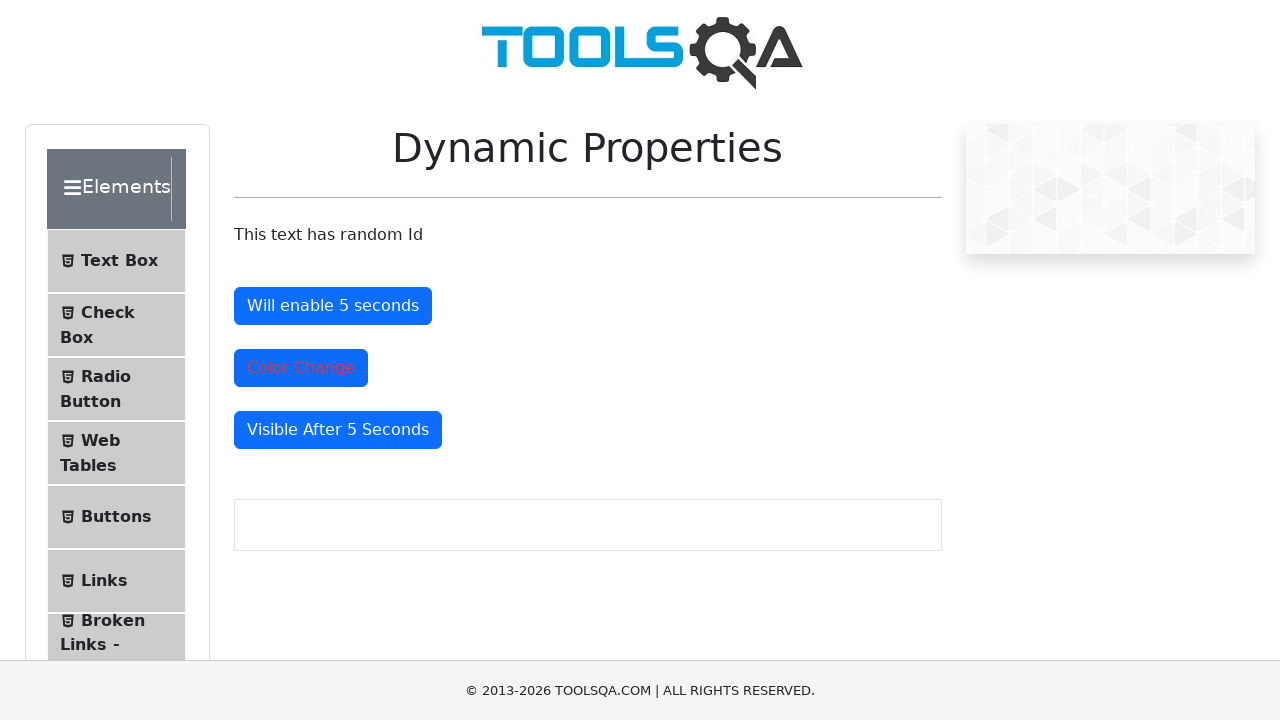

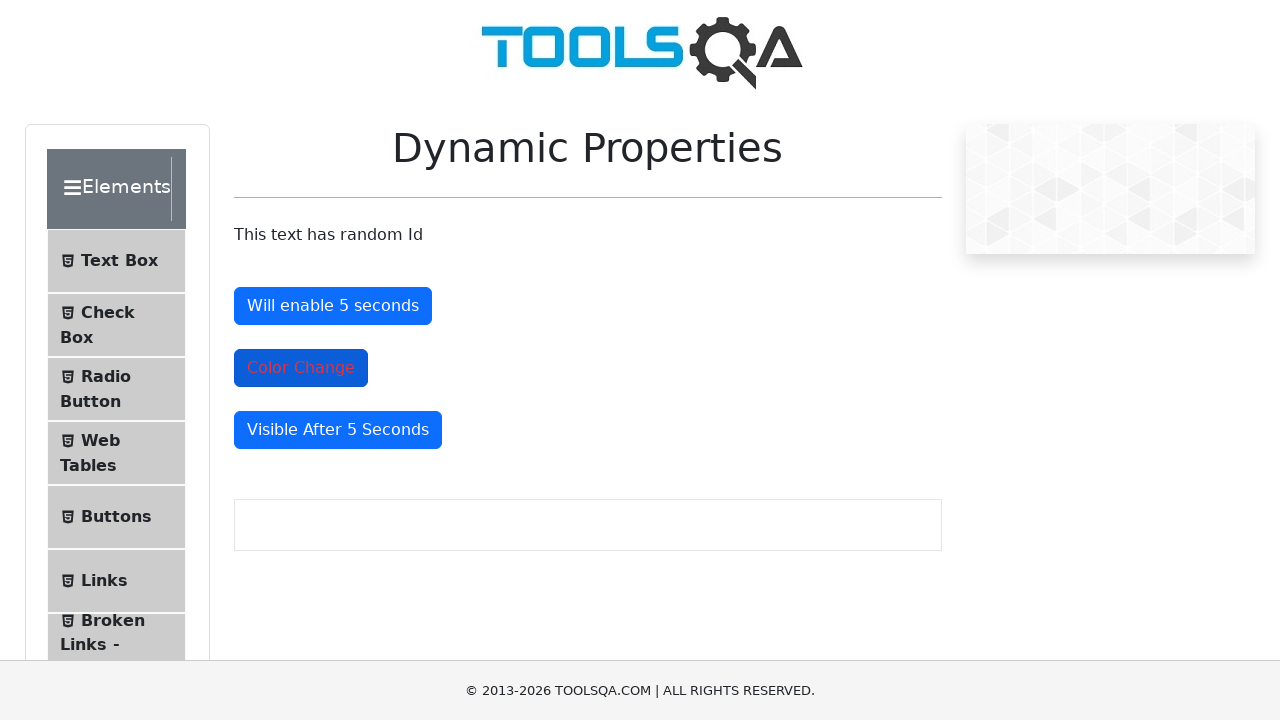